Navigates to a school directory, clicks on individual school links to view their details (name, address, phone), and navigates back to the listing. Tests the navigation flow through multiple school entries.

Starting URL: https://directory.ntschools.net/#/schools

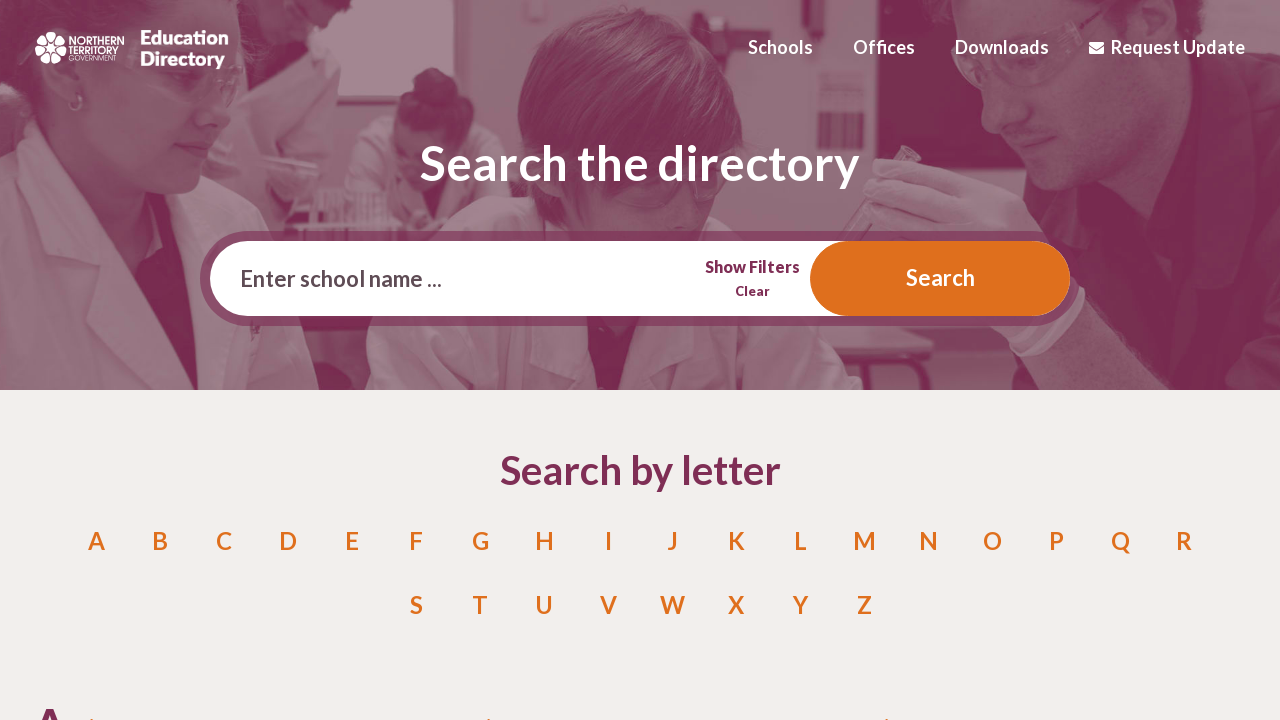

Waited for school links to load in search panel
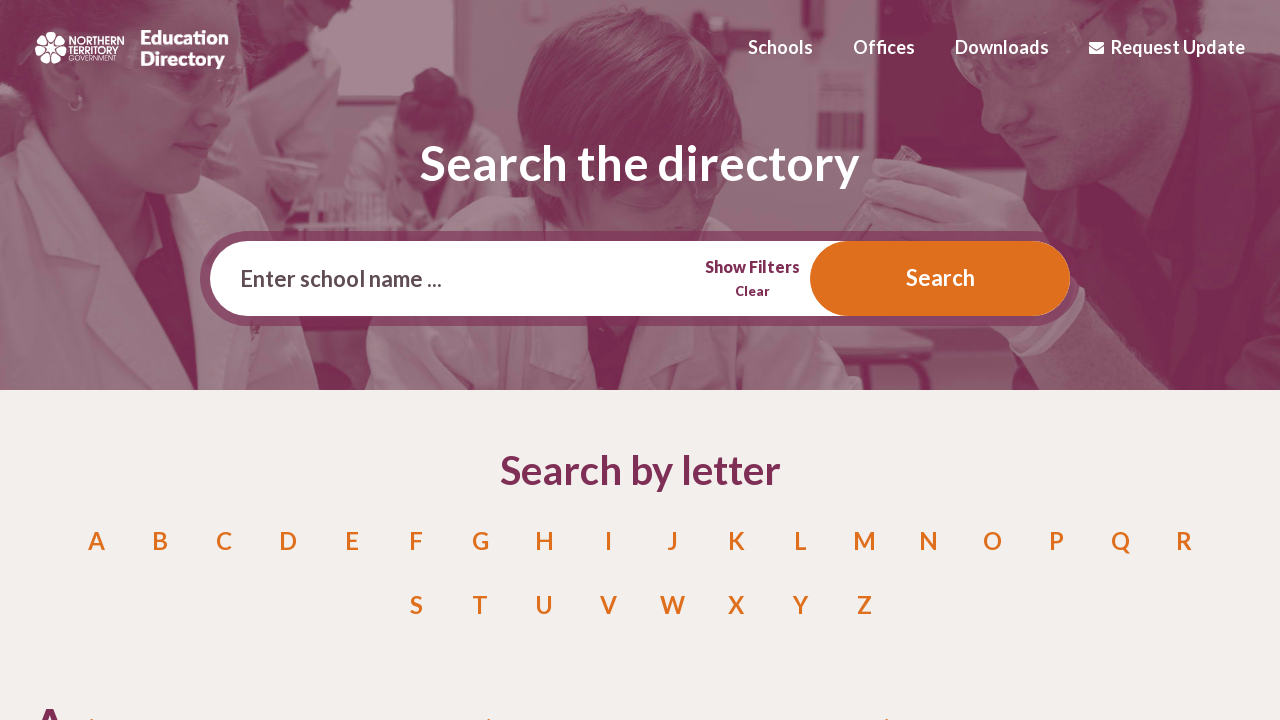

Retrieved school links collection (iteration 1)
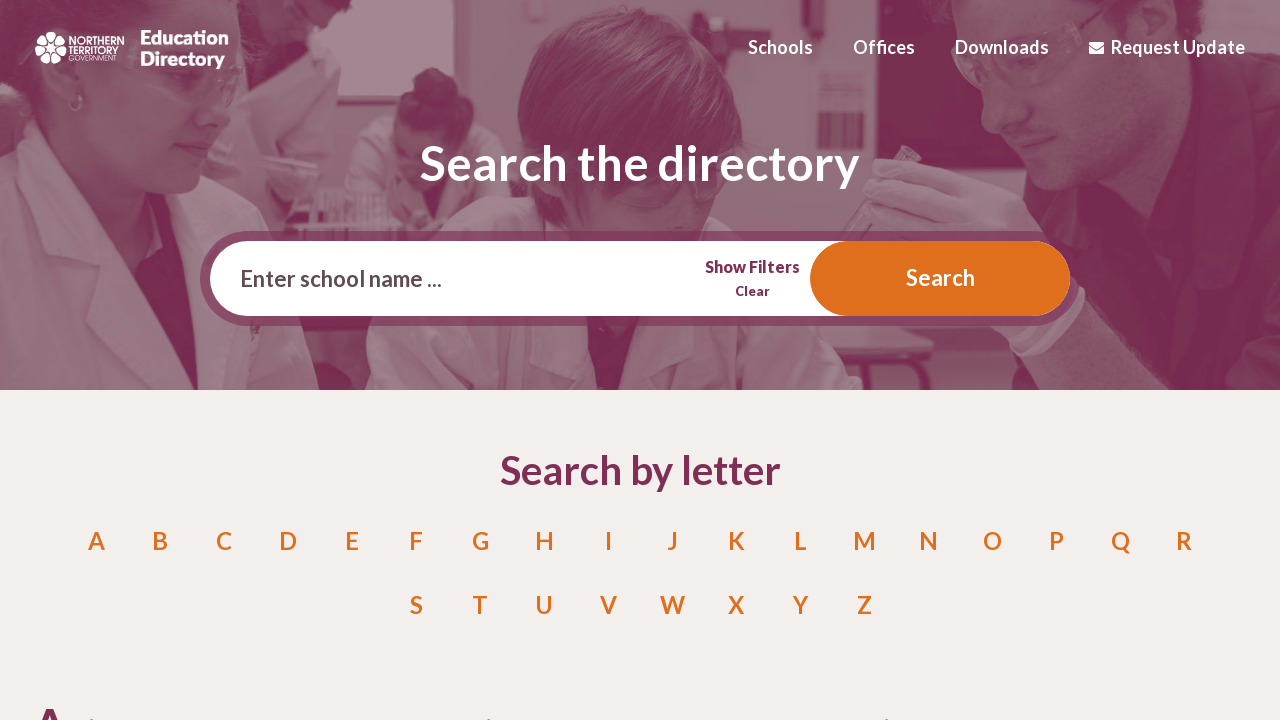

Clicked on school link 1 at (270, 692) on #search-panel-container .nav-link >> nth=0
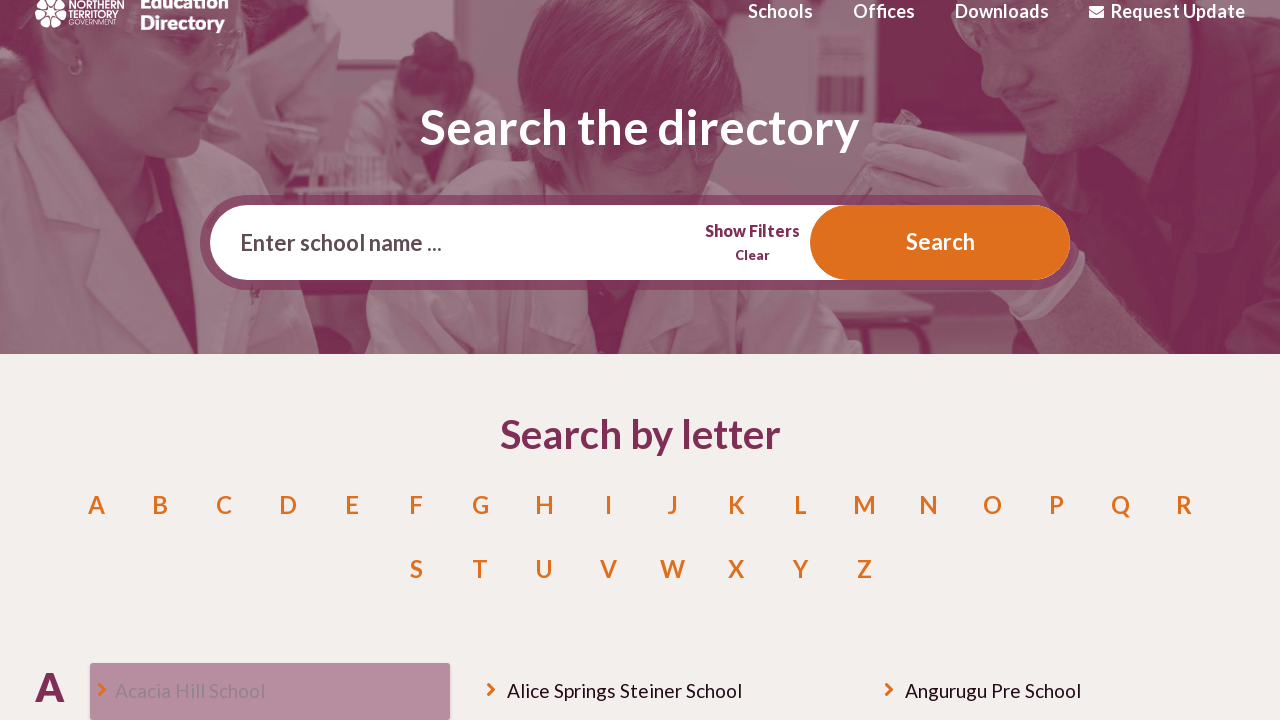

School details page loaded with title visible
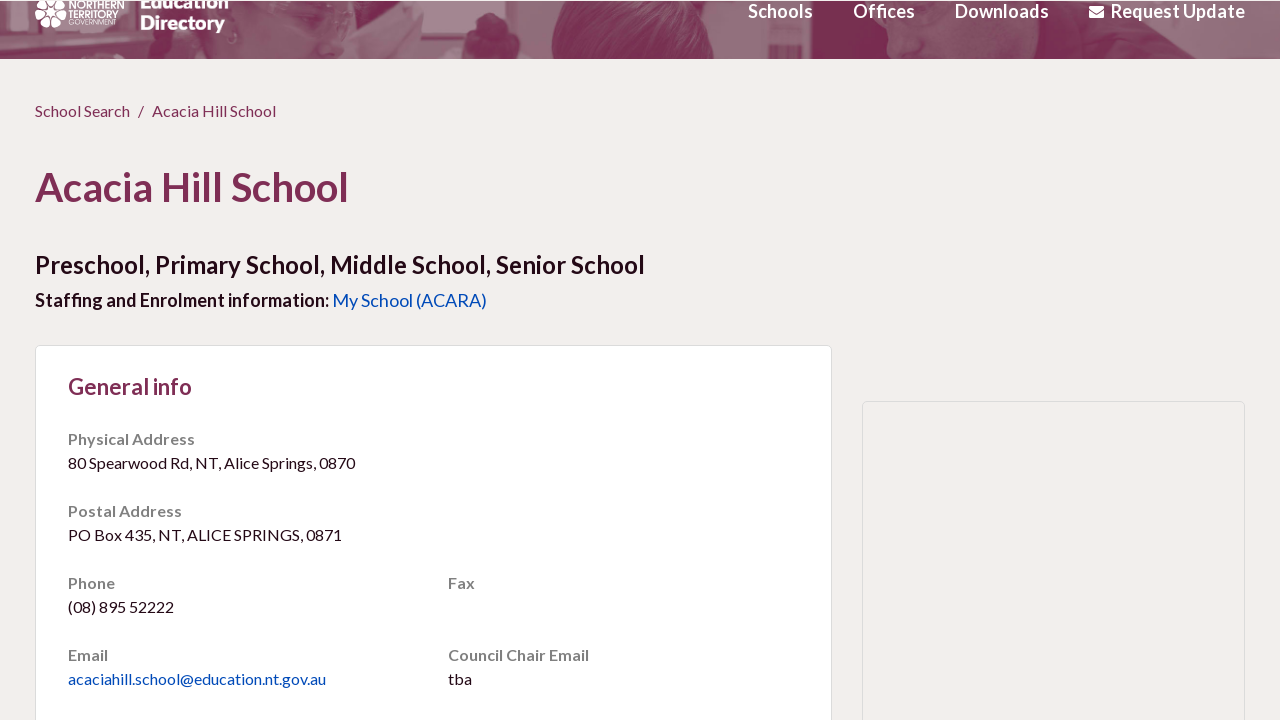

Physical address element is present
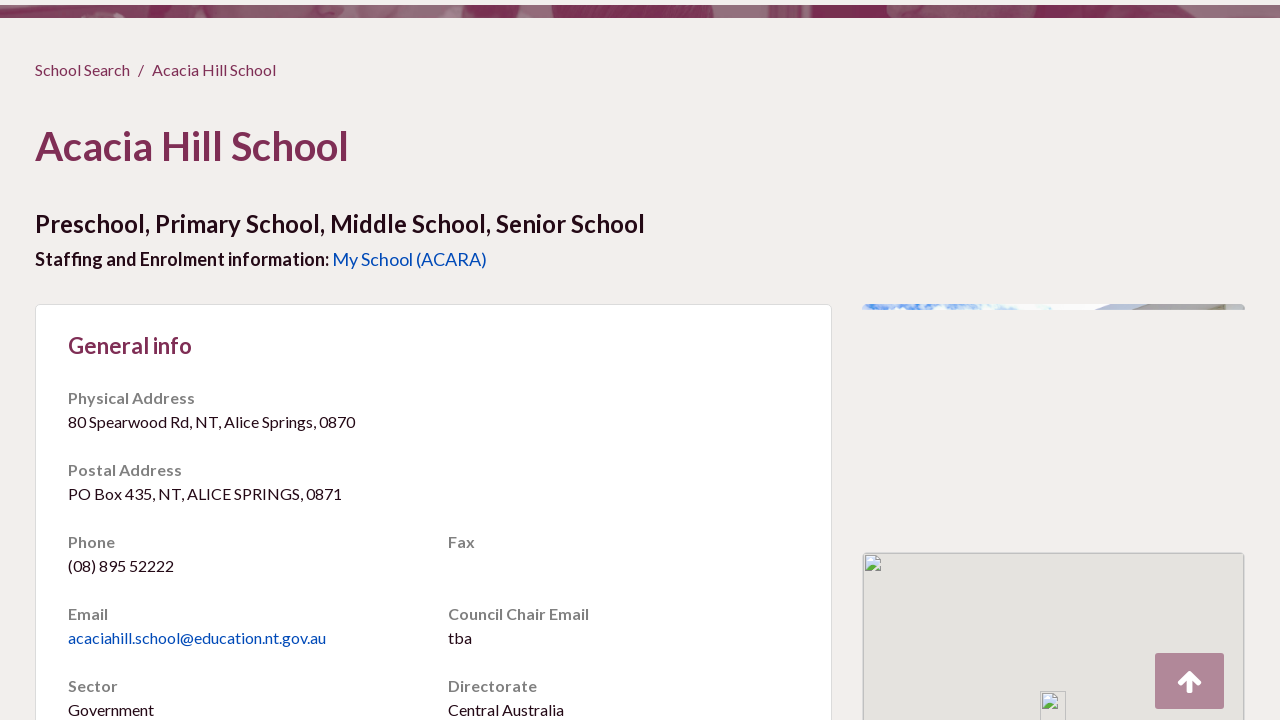

Postal address element is present
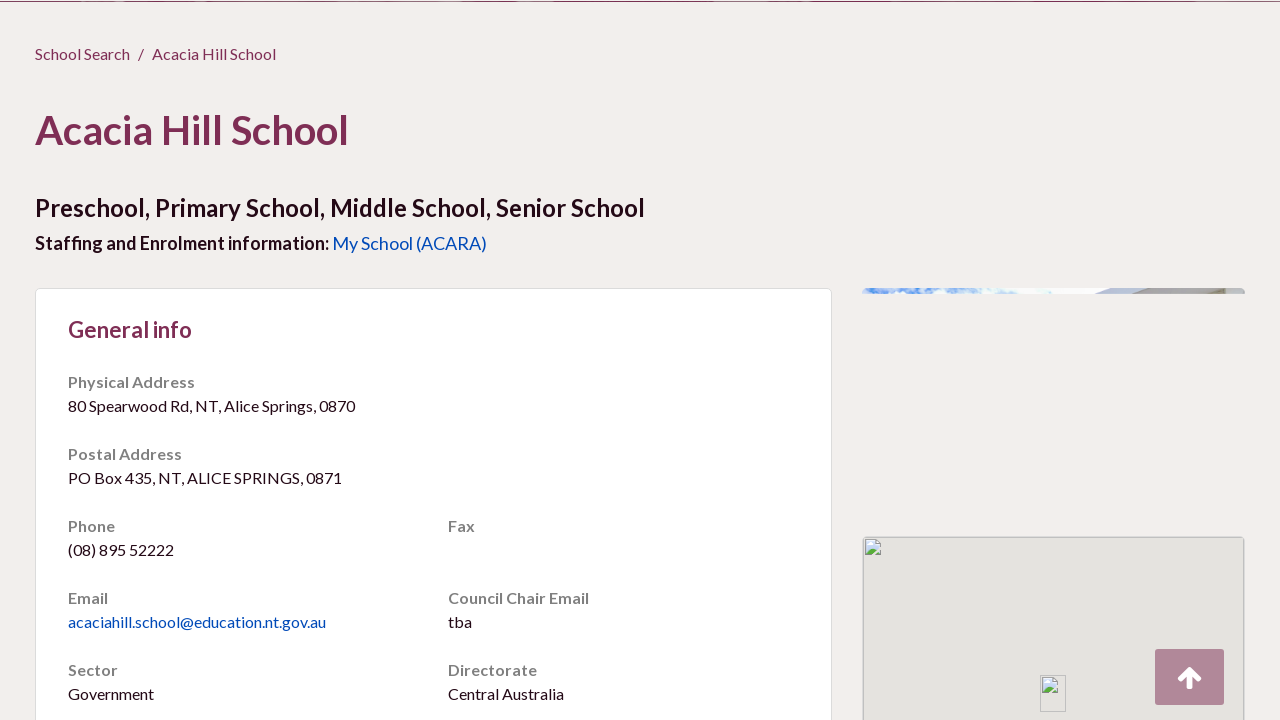

Phone number link element is present
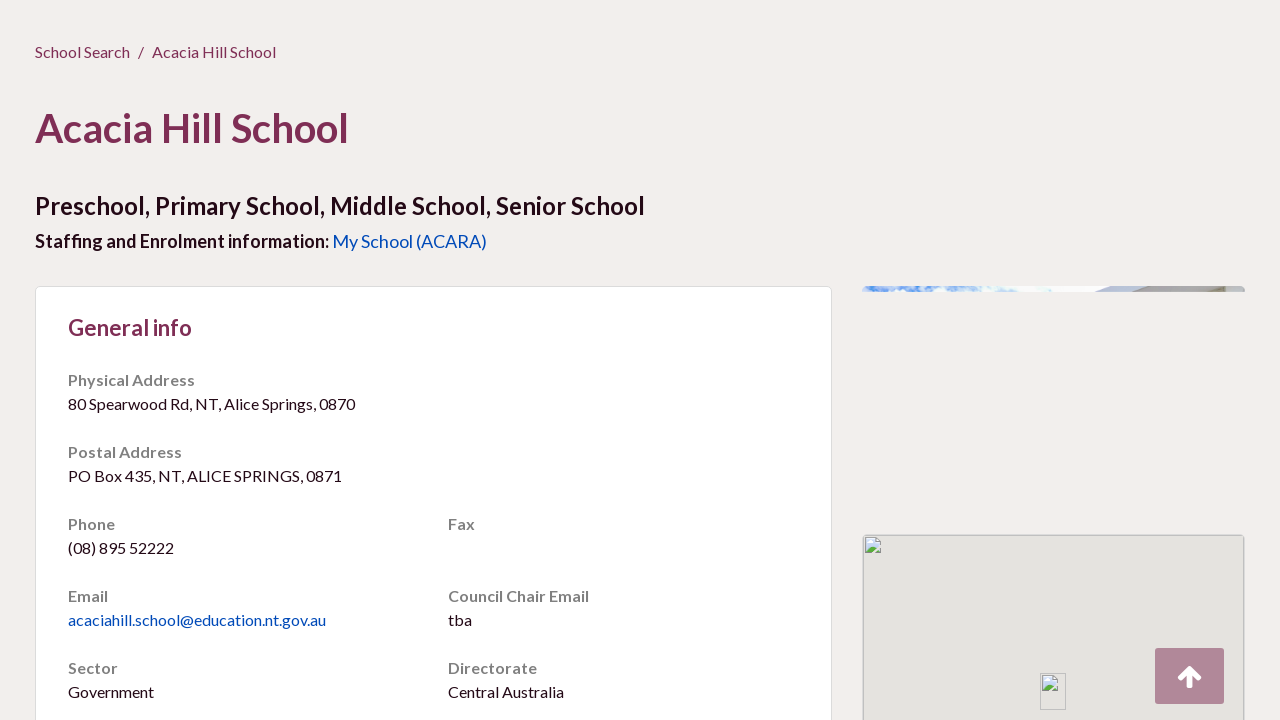

Navigated back to school listing after viewing school 1
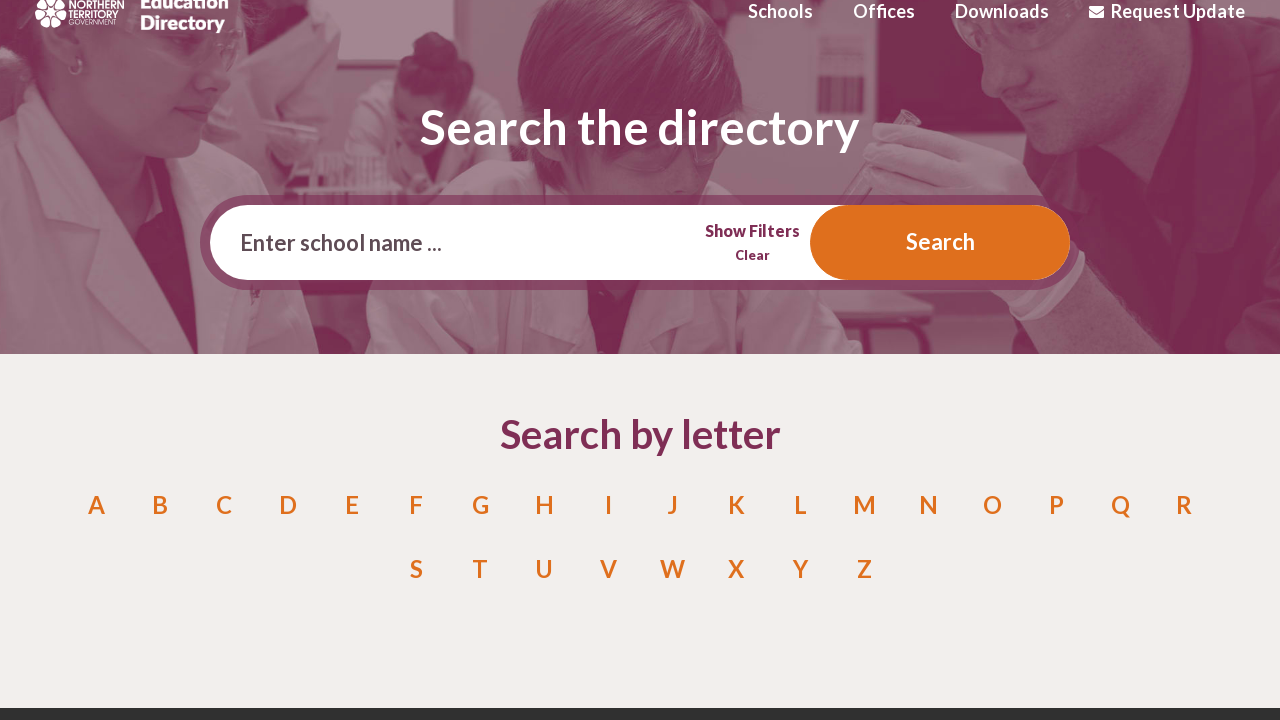

Retrieved school links collection (iteration 2)
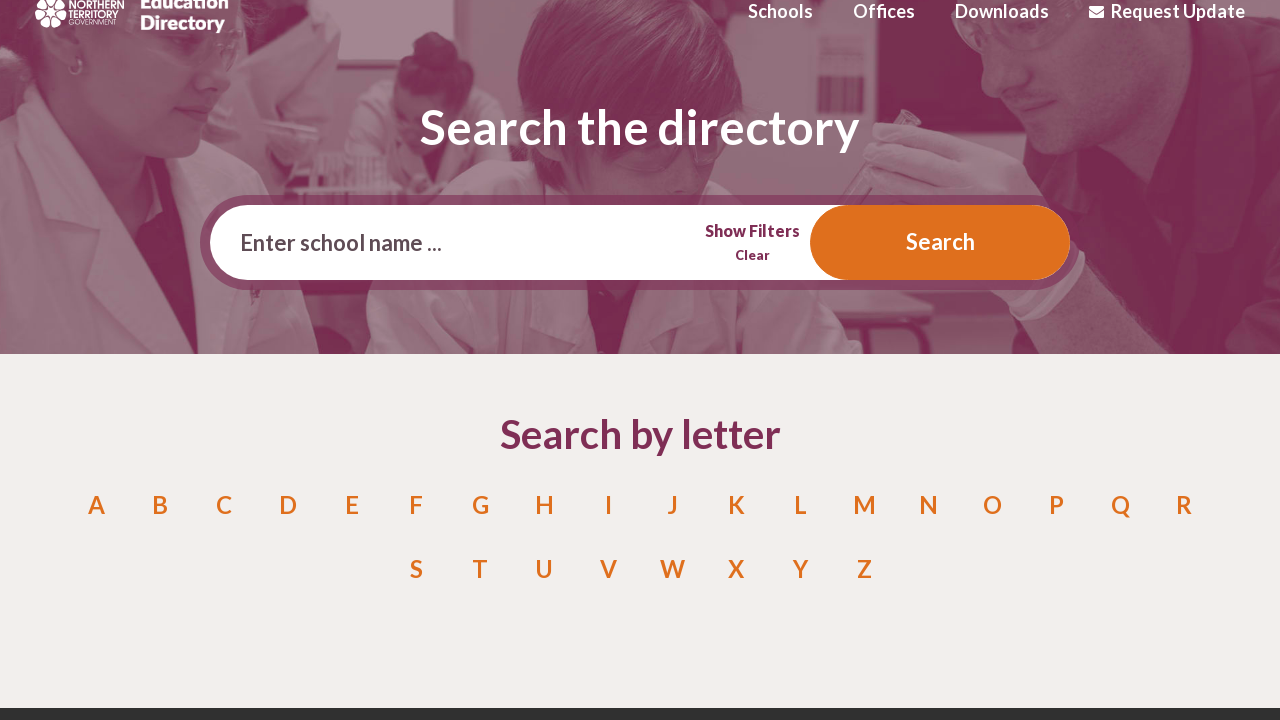

Clicked on school link 2 at (270, 360) on #search-panel-container .nav-link >> nth=1
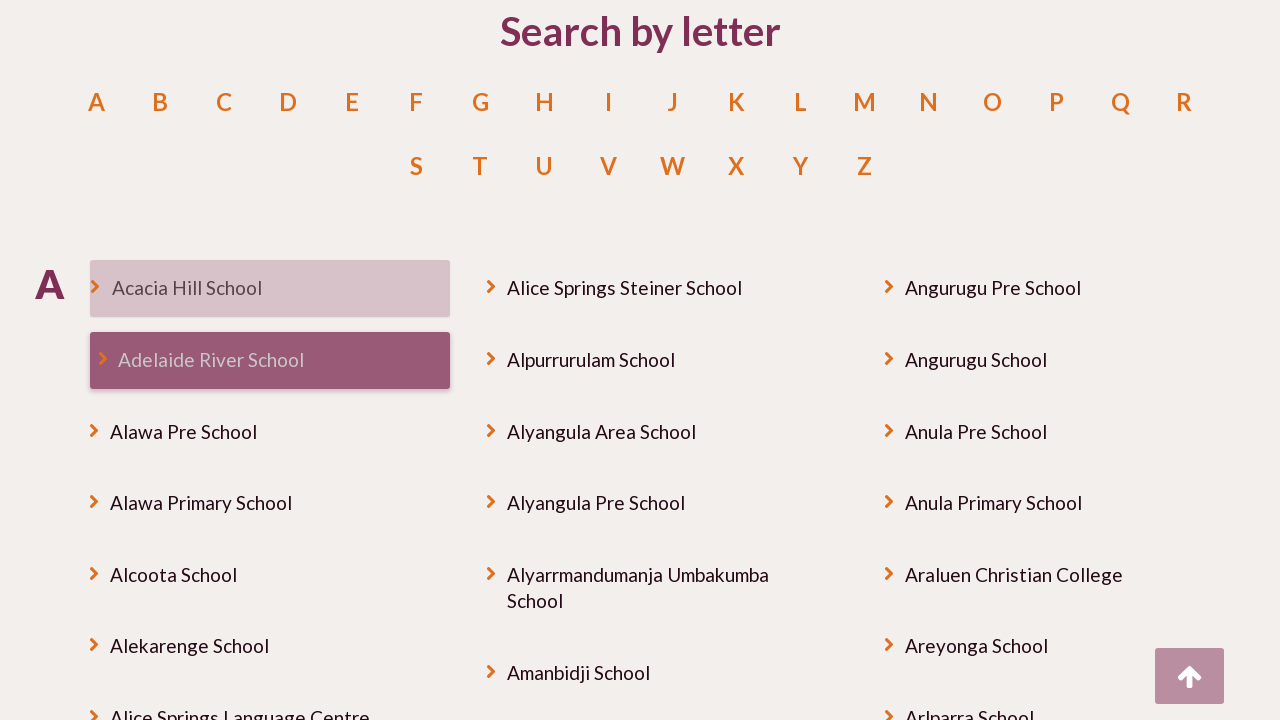

School details page loaded with title visible
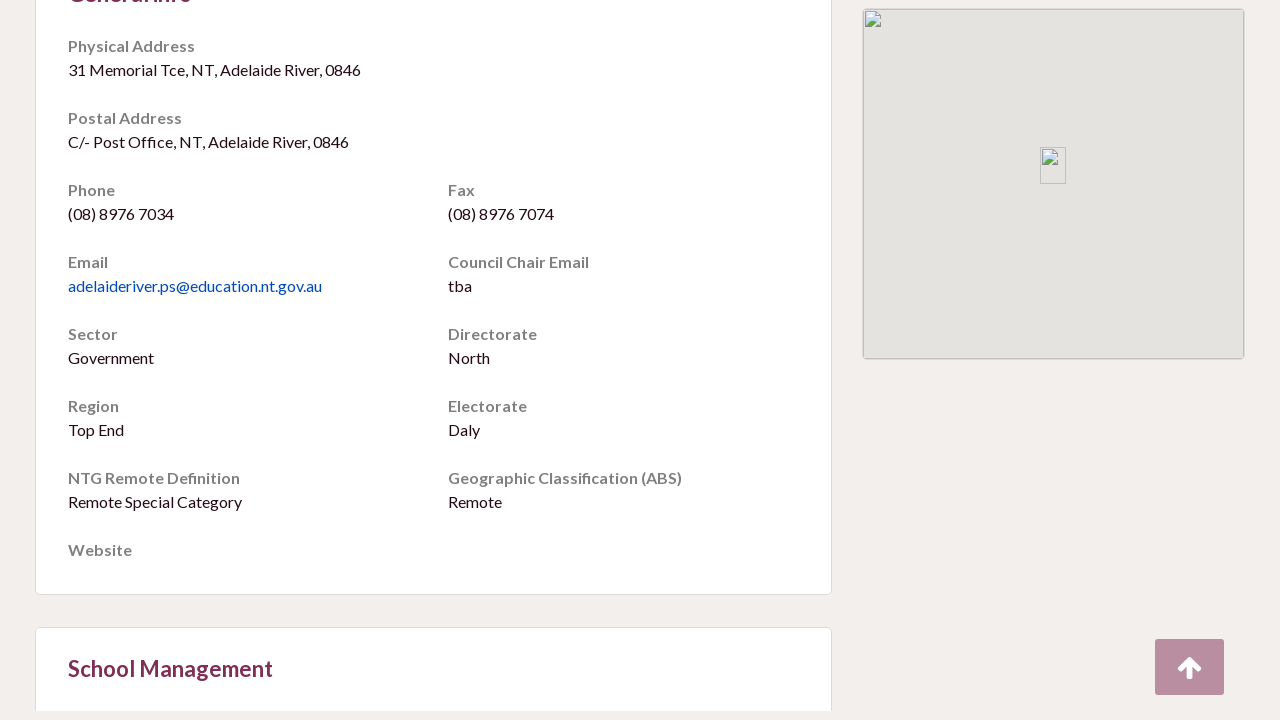

Physical address element is present
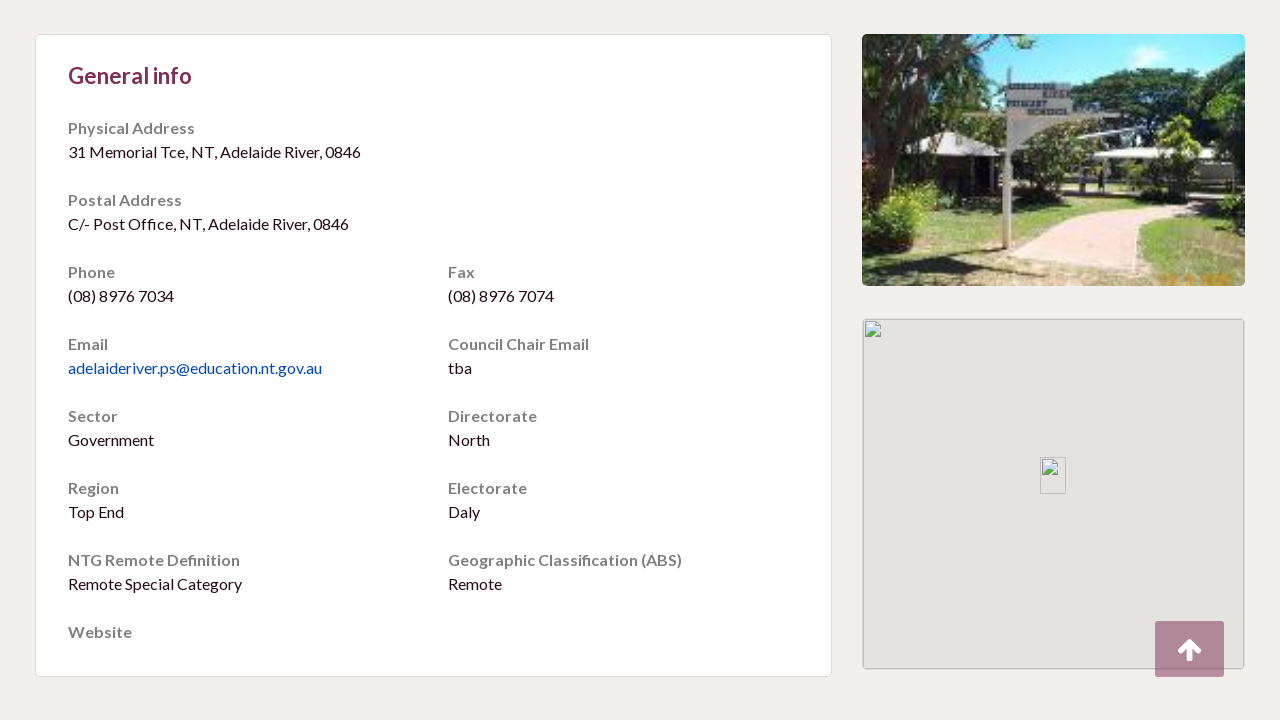

Postal address element is present
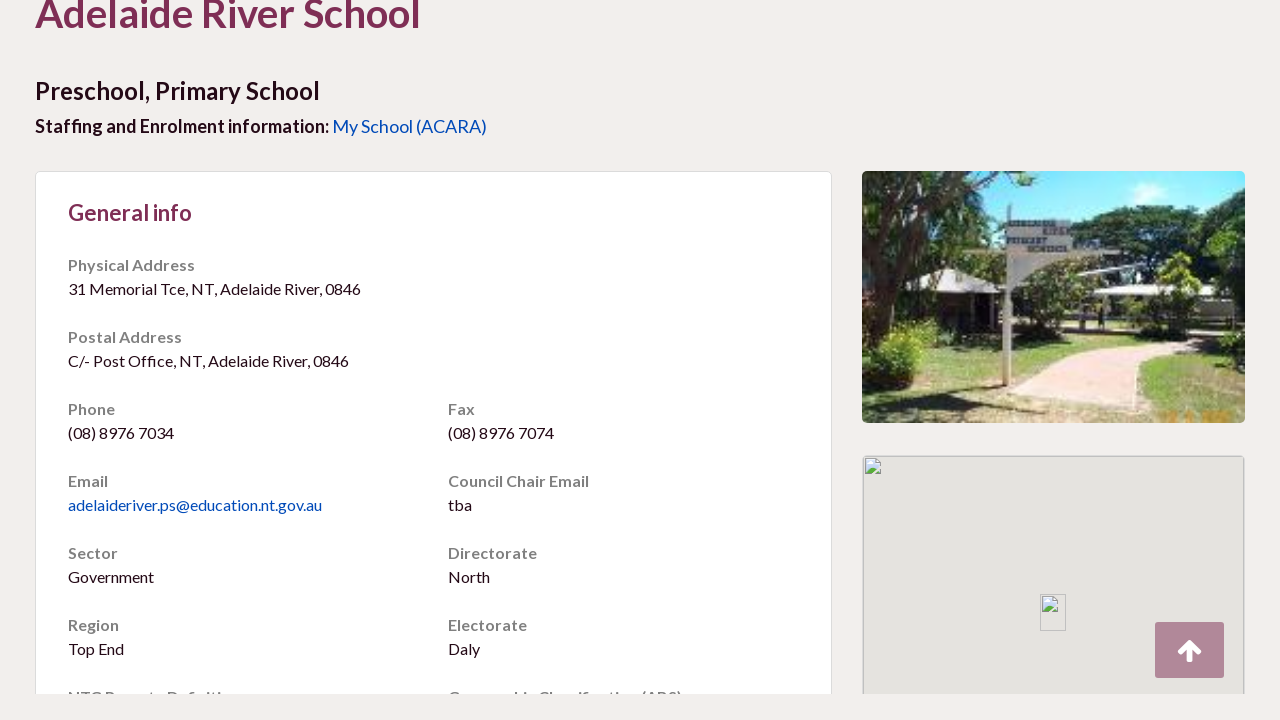

Phone number link element is present
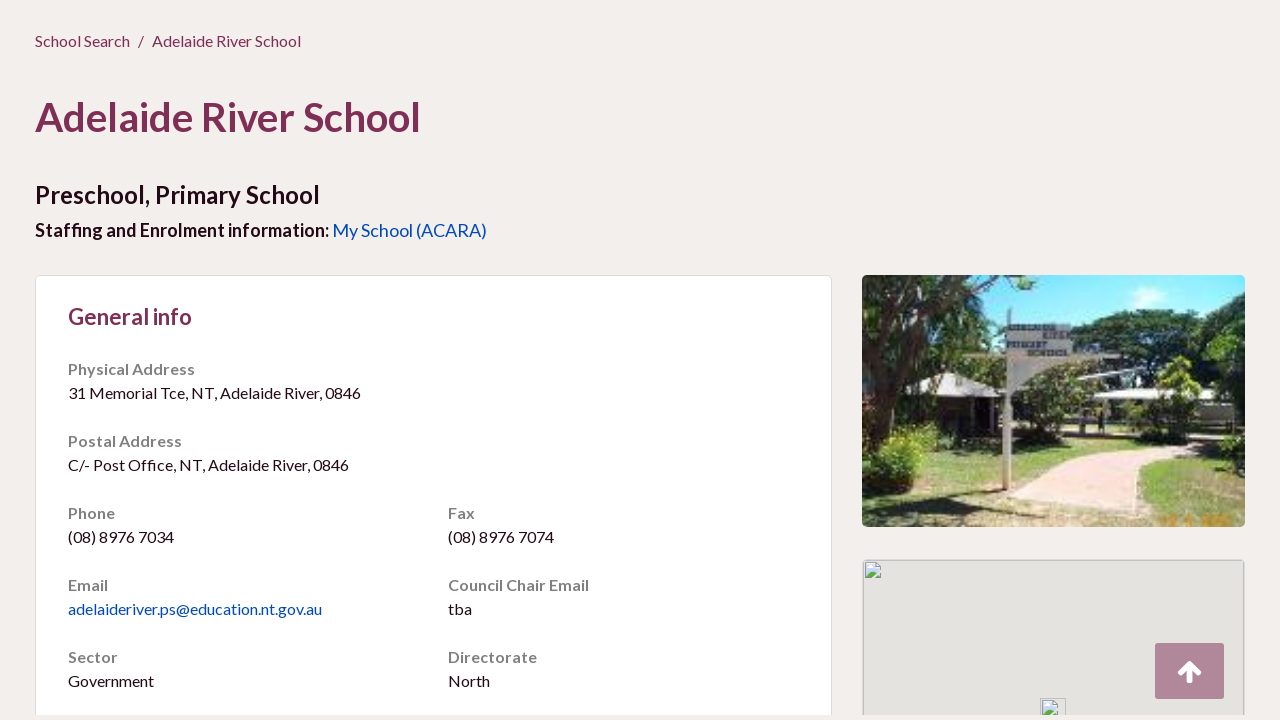

Navigated back to school listing after viewing school 2
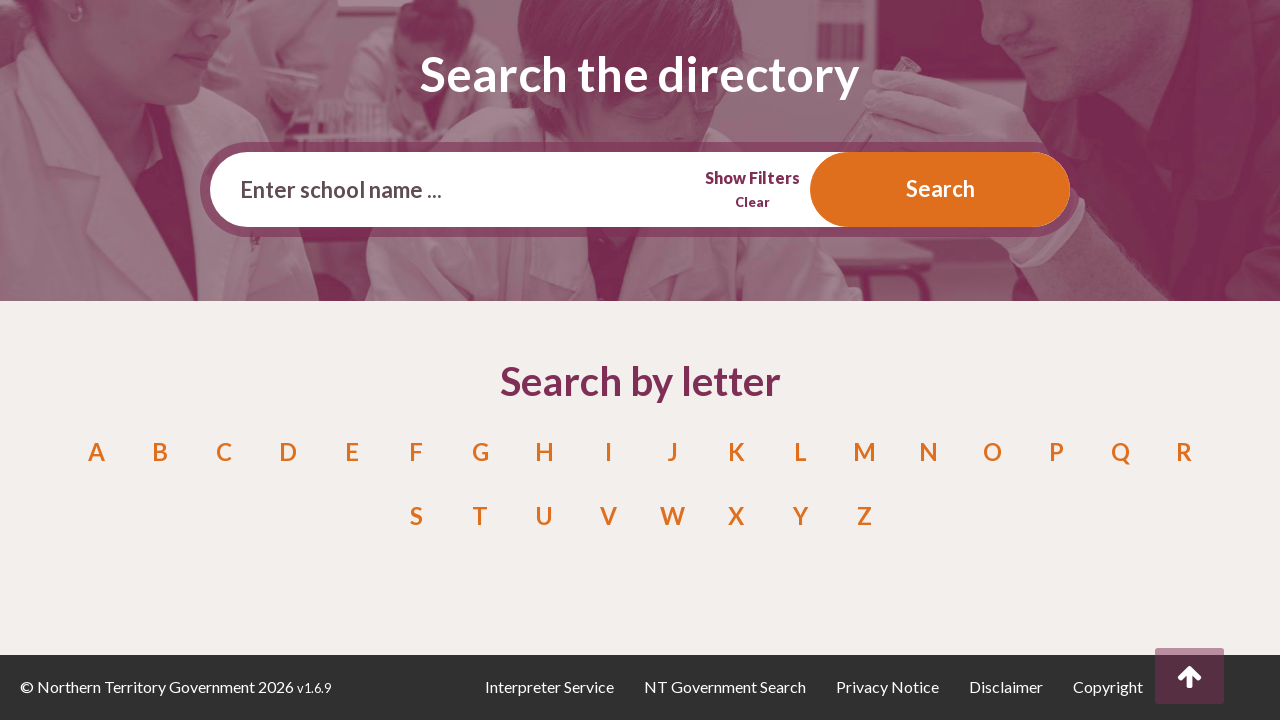

Retrieved school links collection (iteration 3)
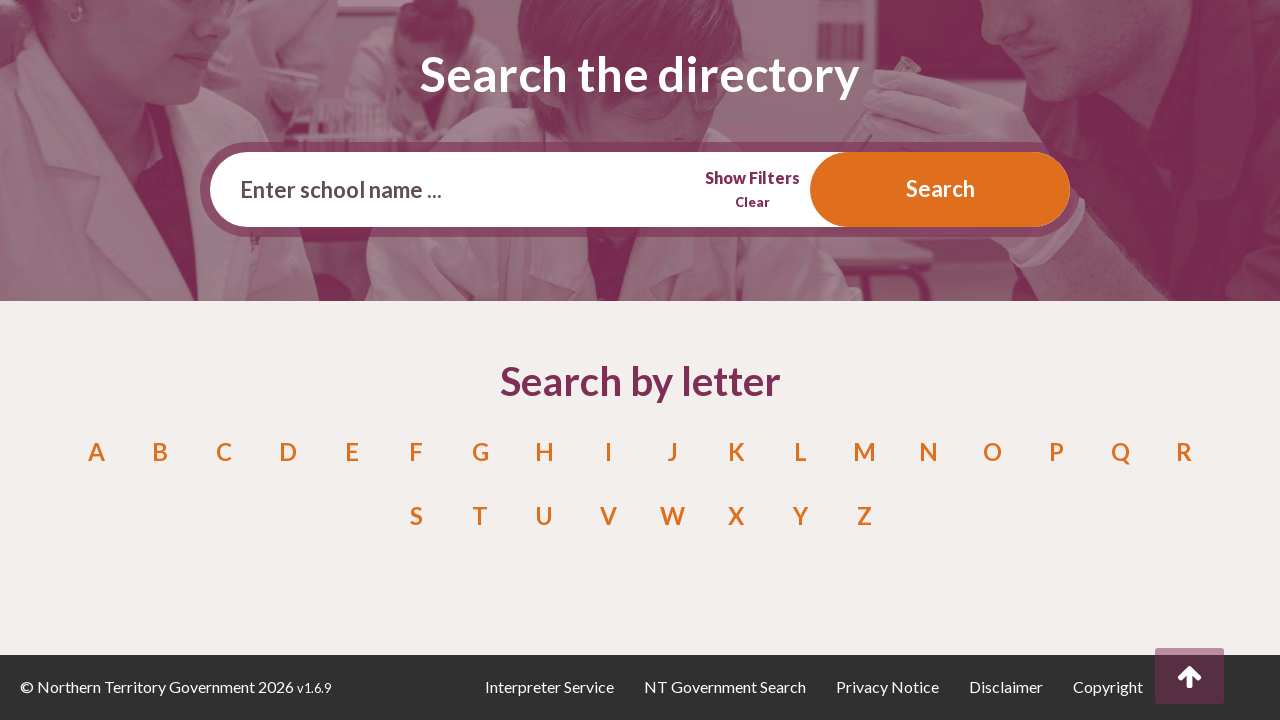

Clicked on school link 3 at (270, 361) on #search-panel-container .nav-link >> nth=2
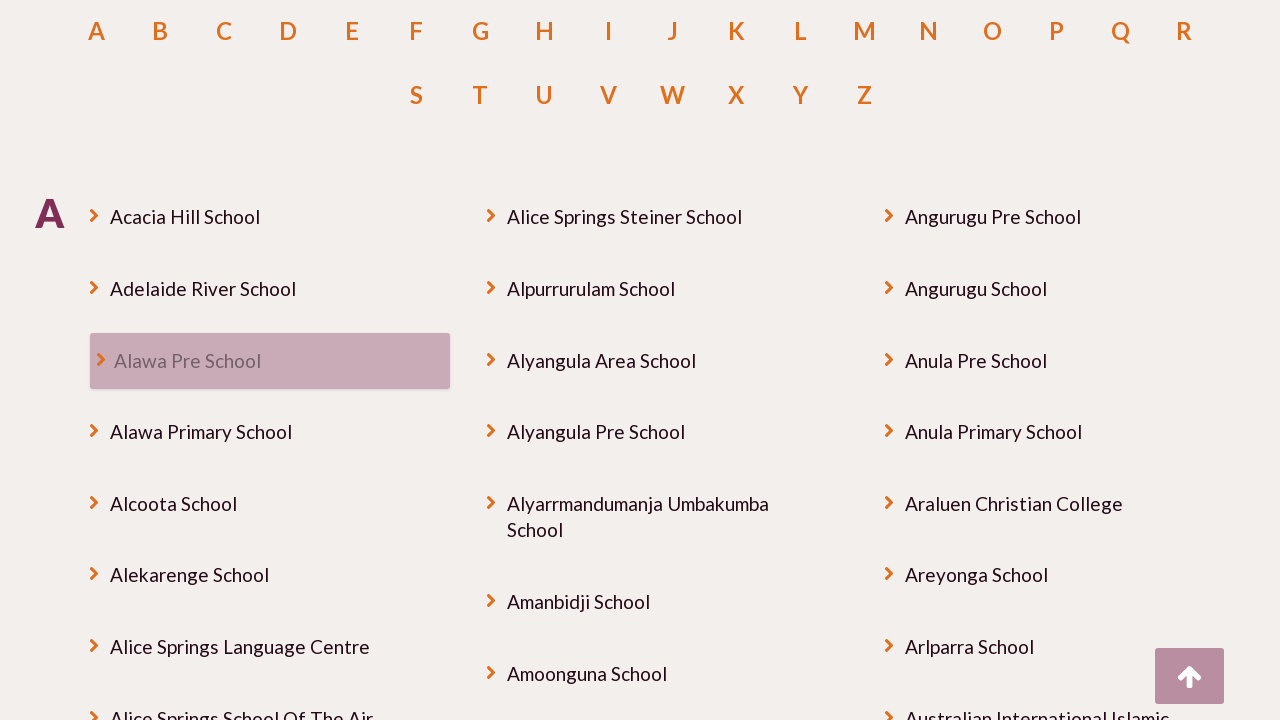

School details page loaded with title visible
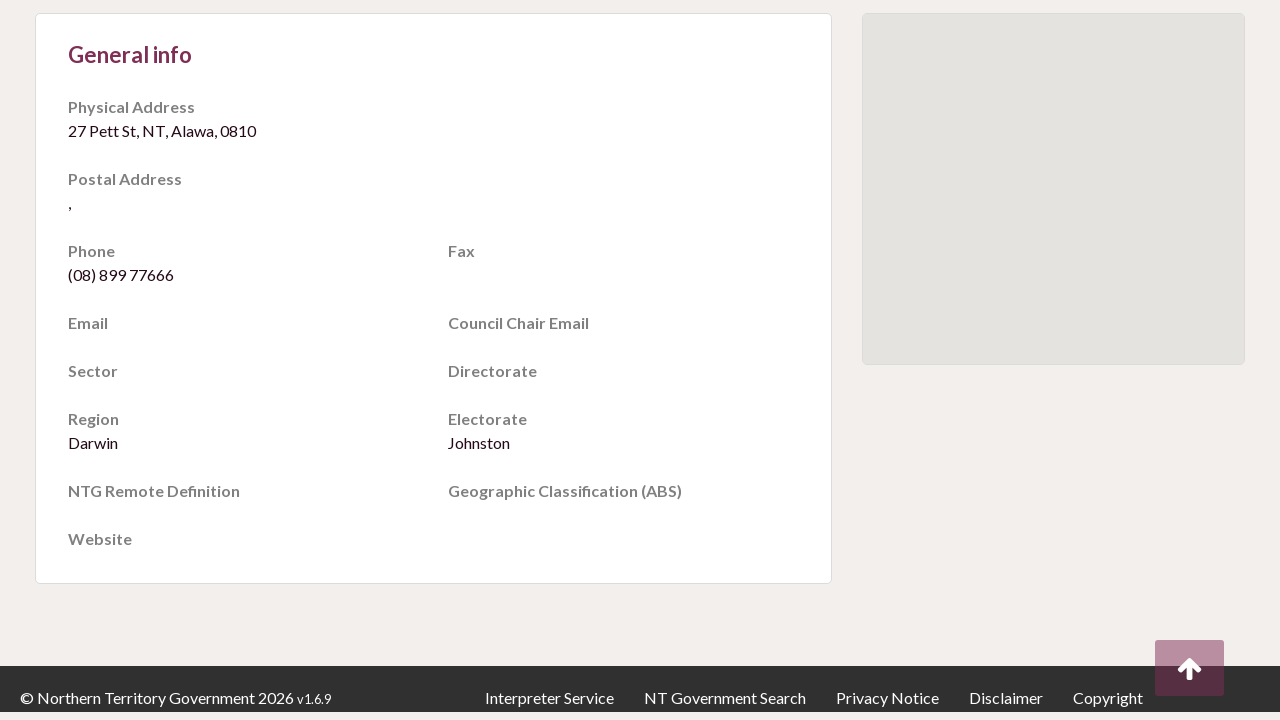

Physical address element is present
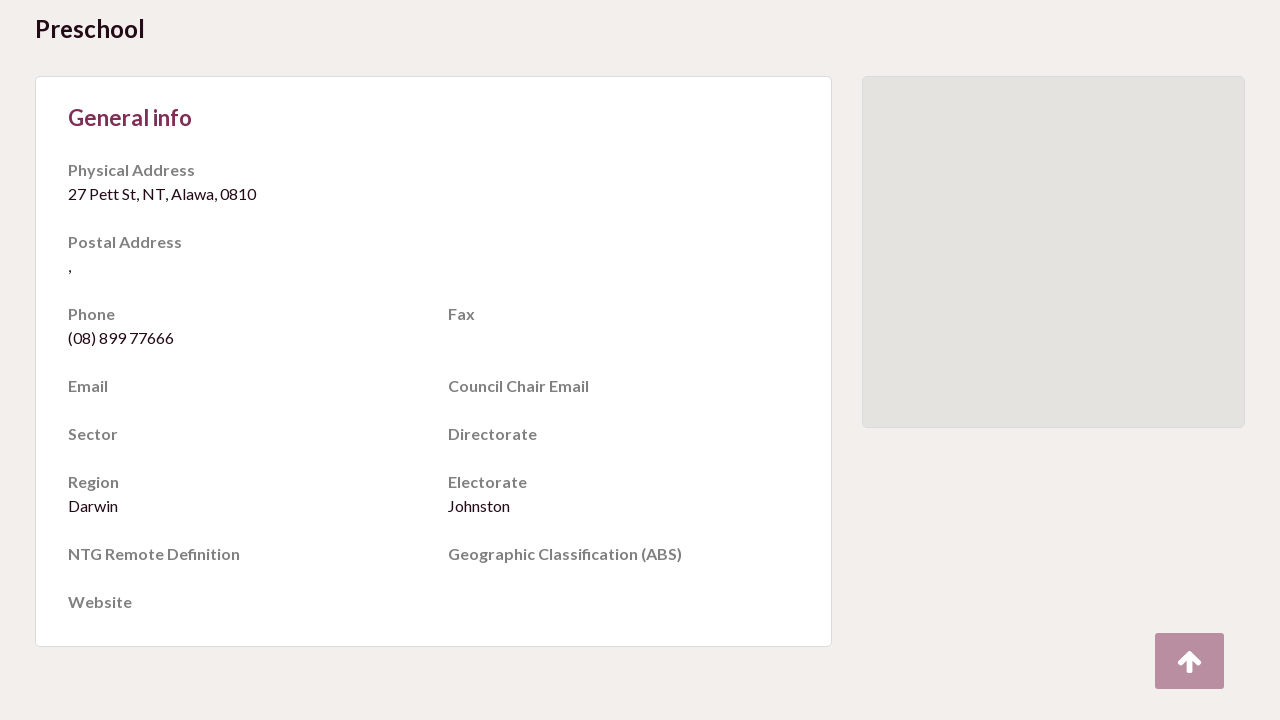

Postal address element is present
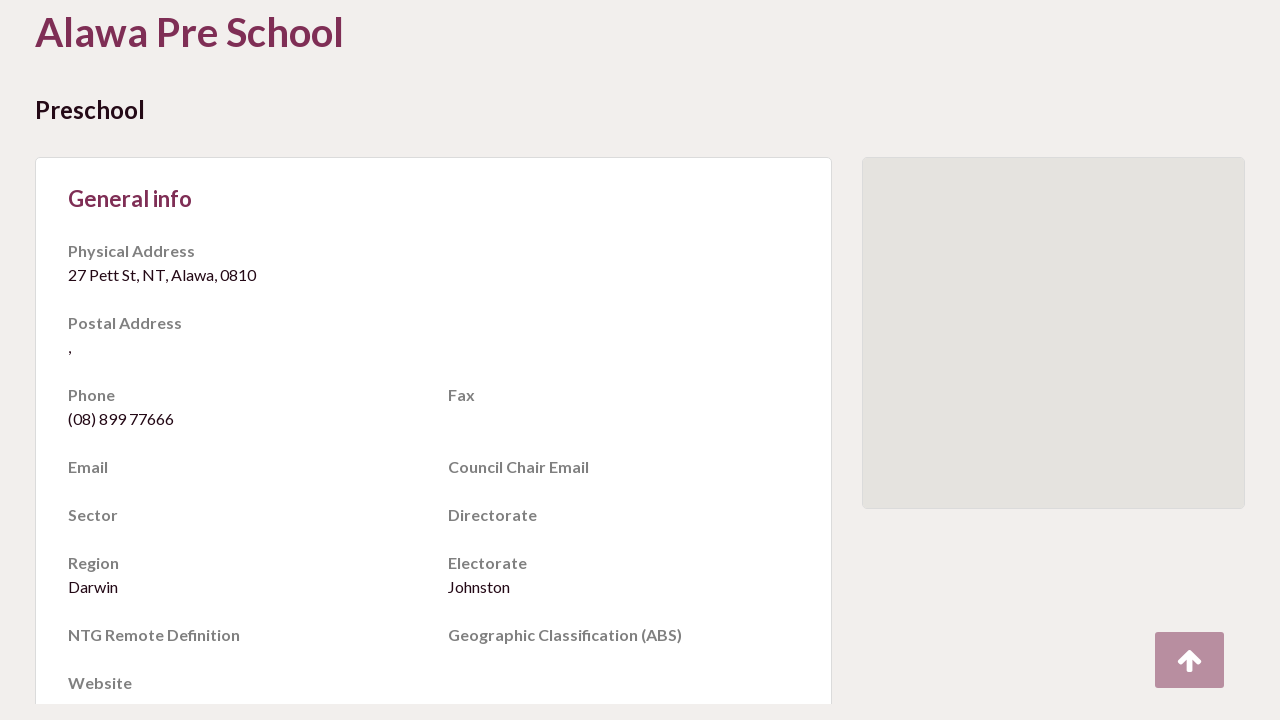

Phone number link element is present
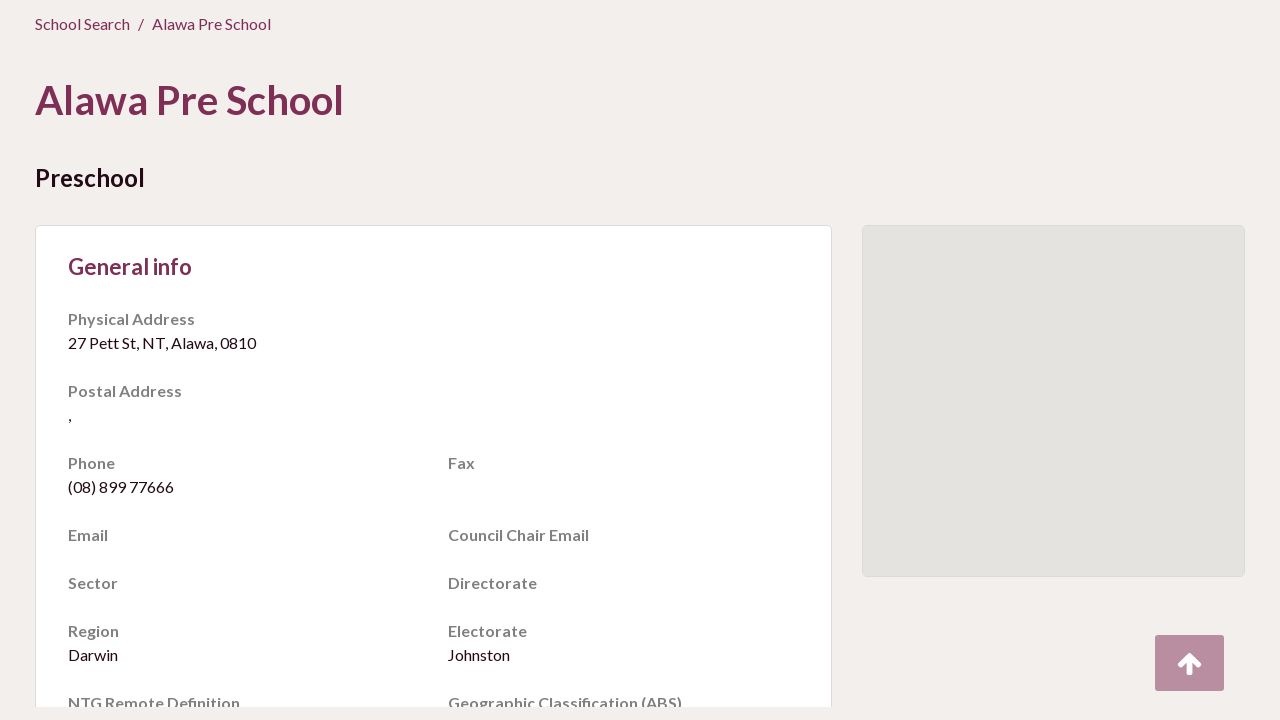

Navigated back to school listing after viewing school 3
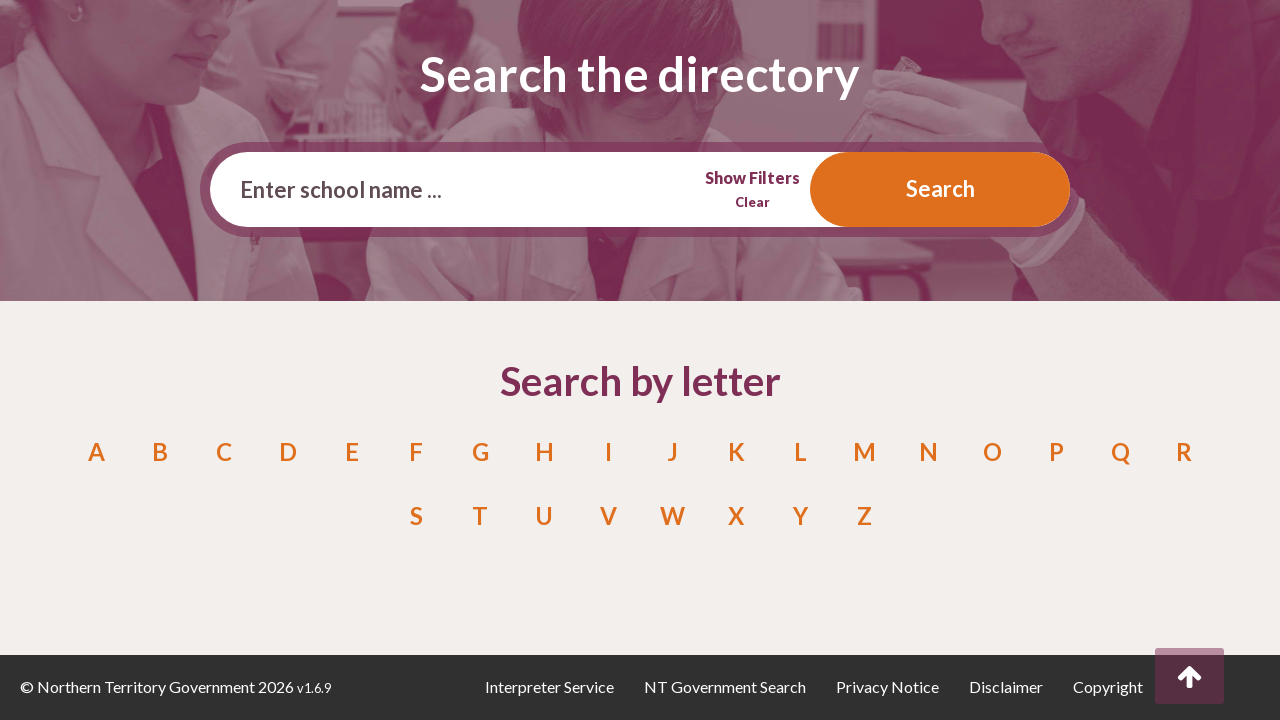

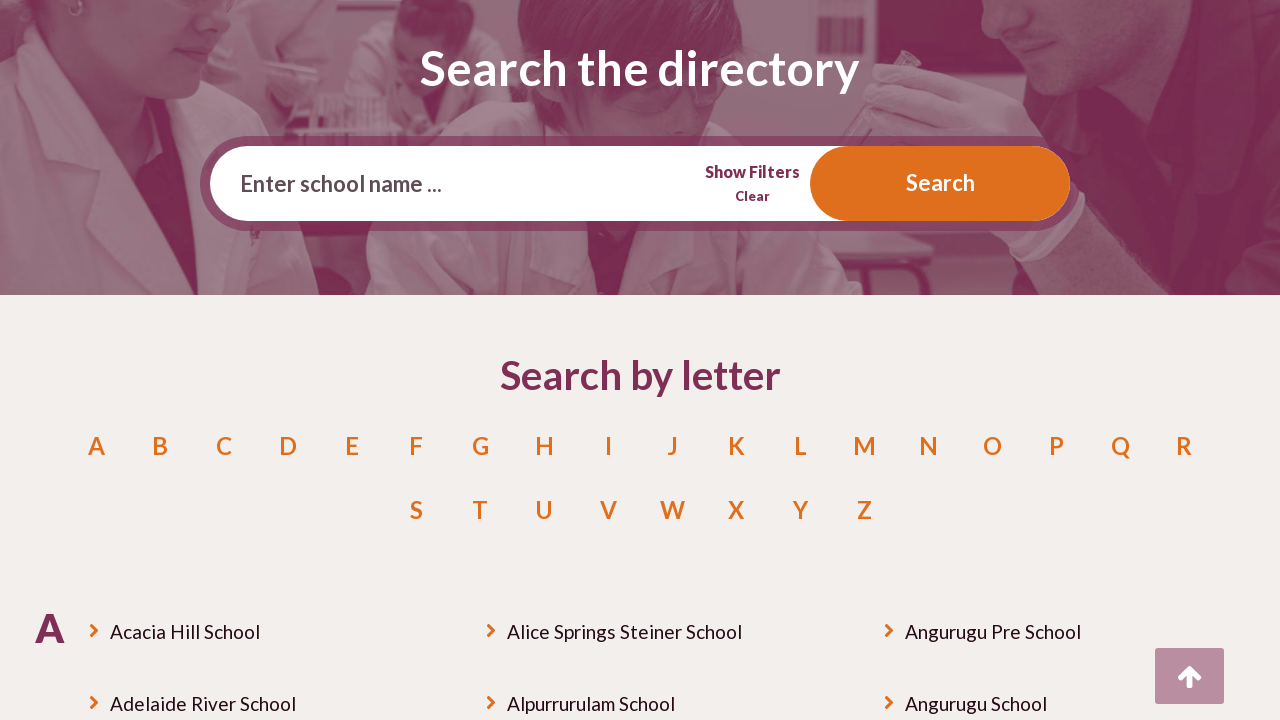